Tests clearing the complete state of all items by checking and then unchecking the toggle-all

Starting URL: https://demo.playwright.dev/todomvc

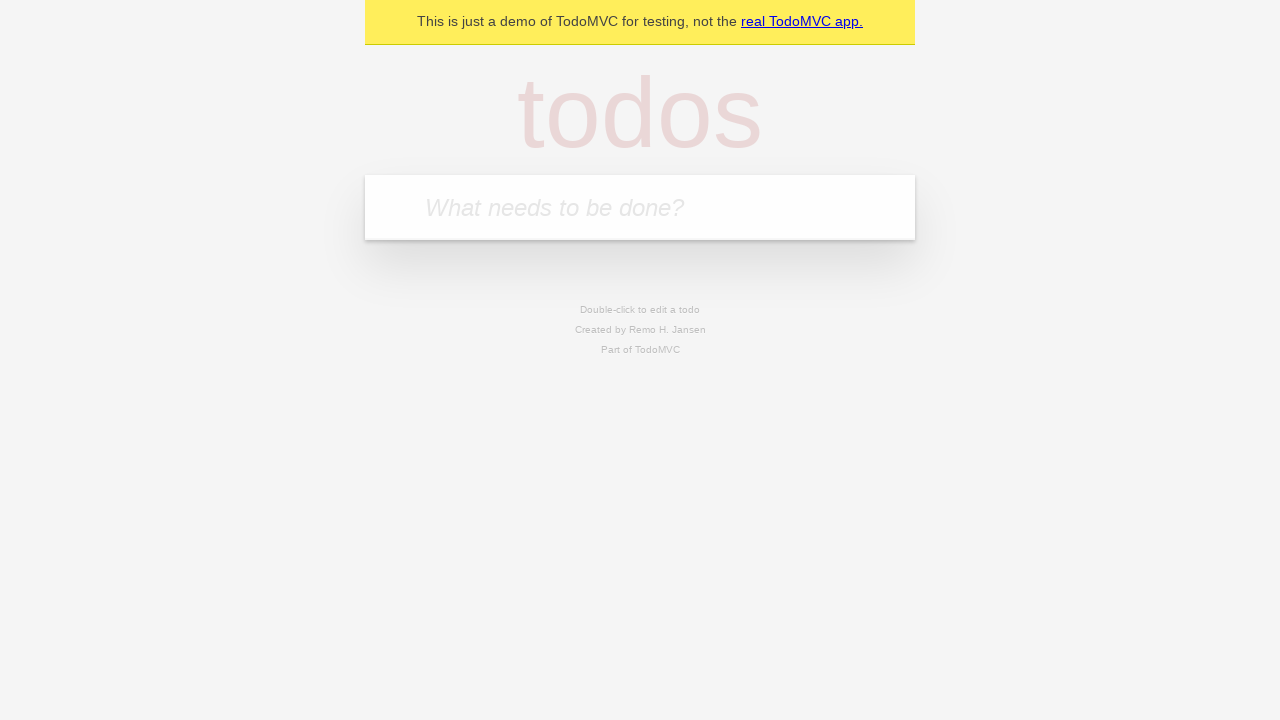

Filled todo input with 'buy some cheese' on internal:attr=[placeholder="What needs to be done?"i]
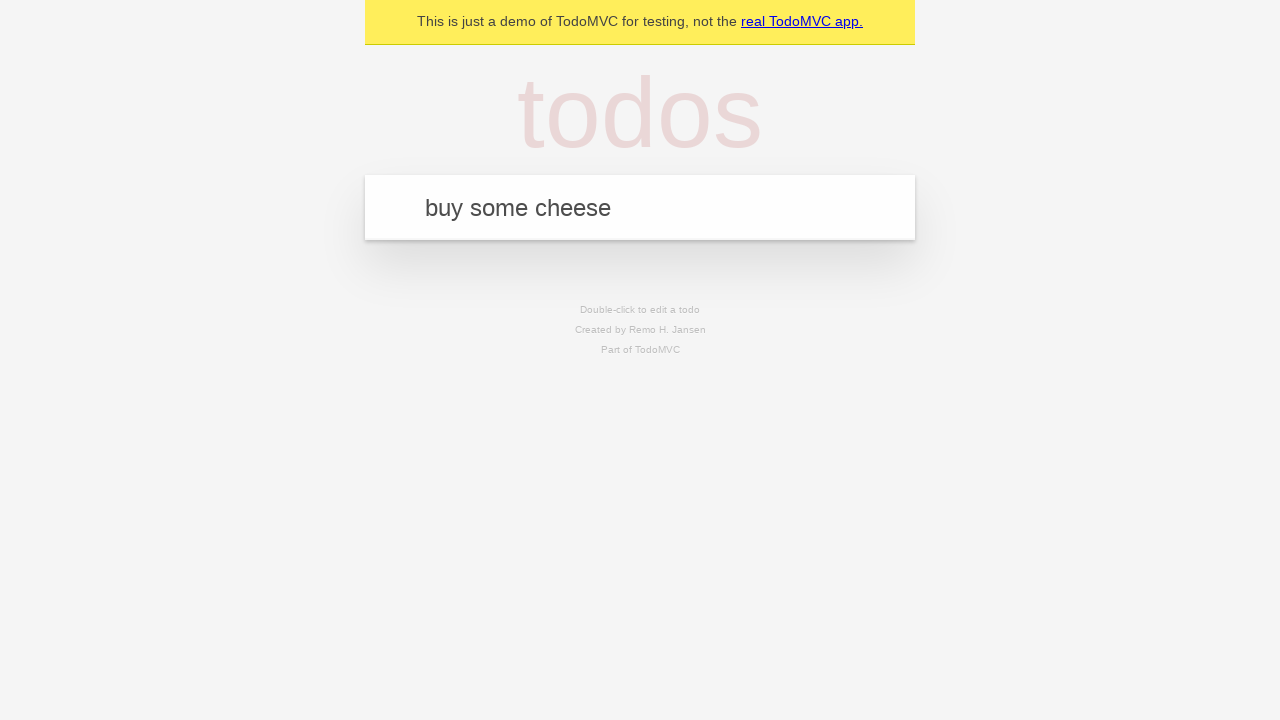

Pressed Enter to add first todo on internal:attr=[placeholder="What needs to be done?"i]
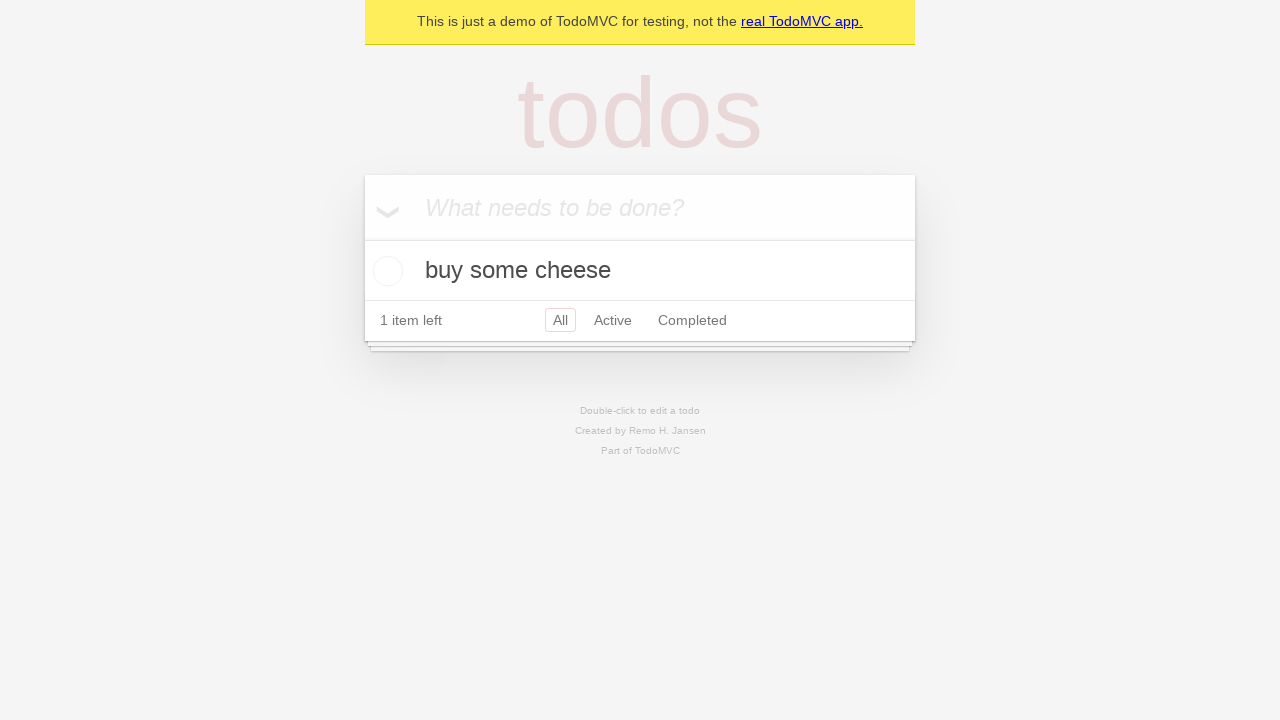

Filled todo input with 'feed the cat' on internal:attr=[placeholder="What needs to be done?"i]
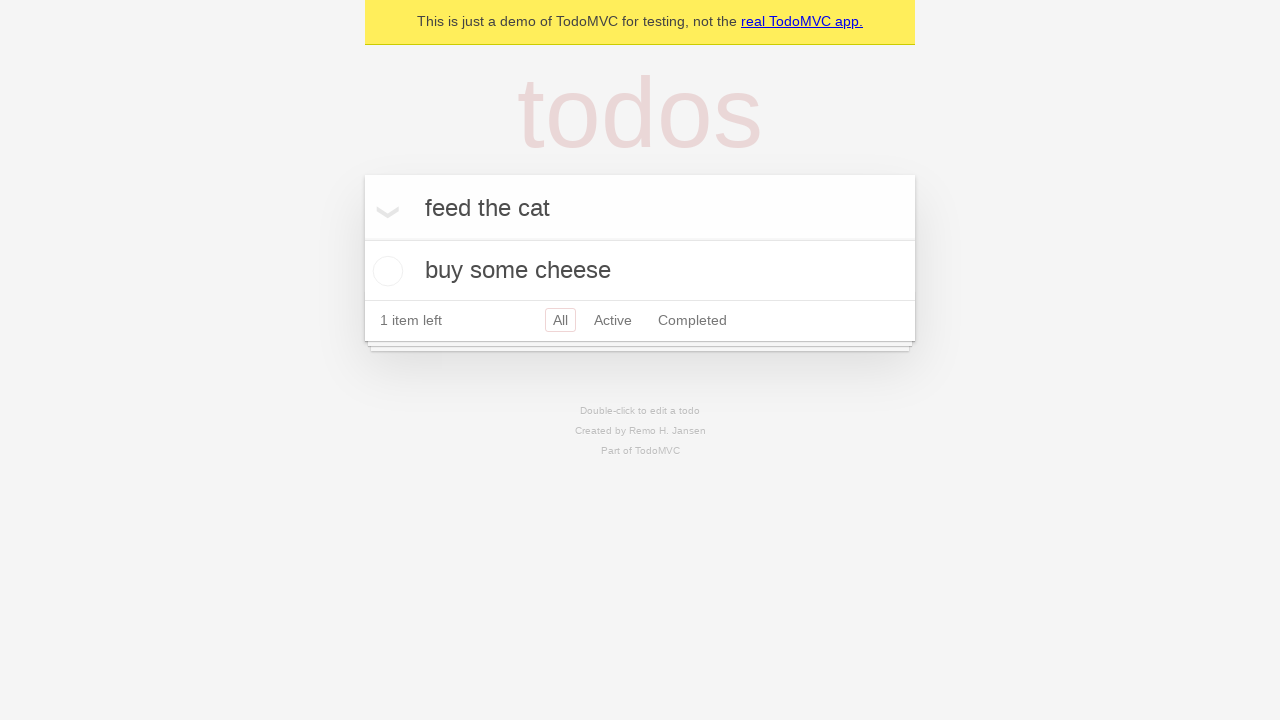

Pressed Enter to add second todo on internal:attr=[placeholder="What needs to be done?"i]
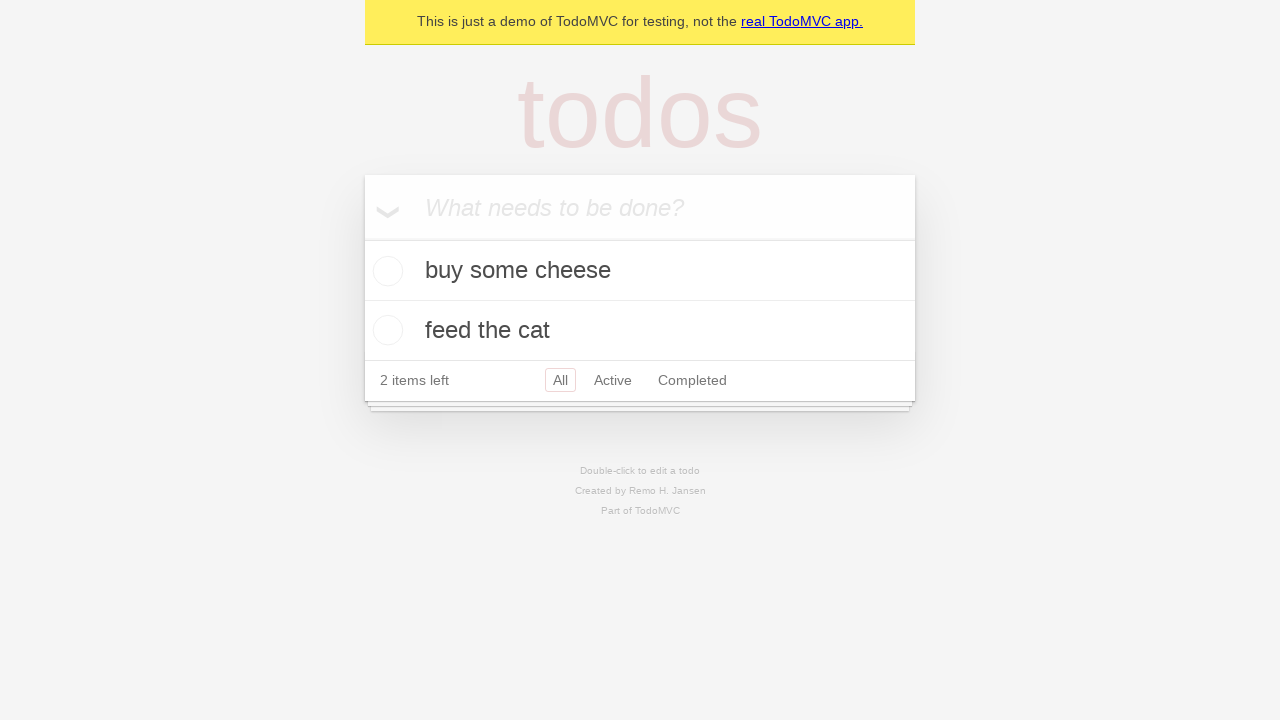

Filled todo input with 'book a doctors appointment' on internal:attr=[placeholder="What needs to be done?"i]
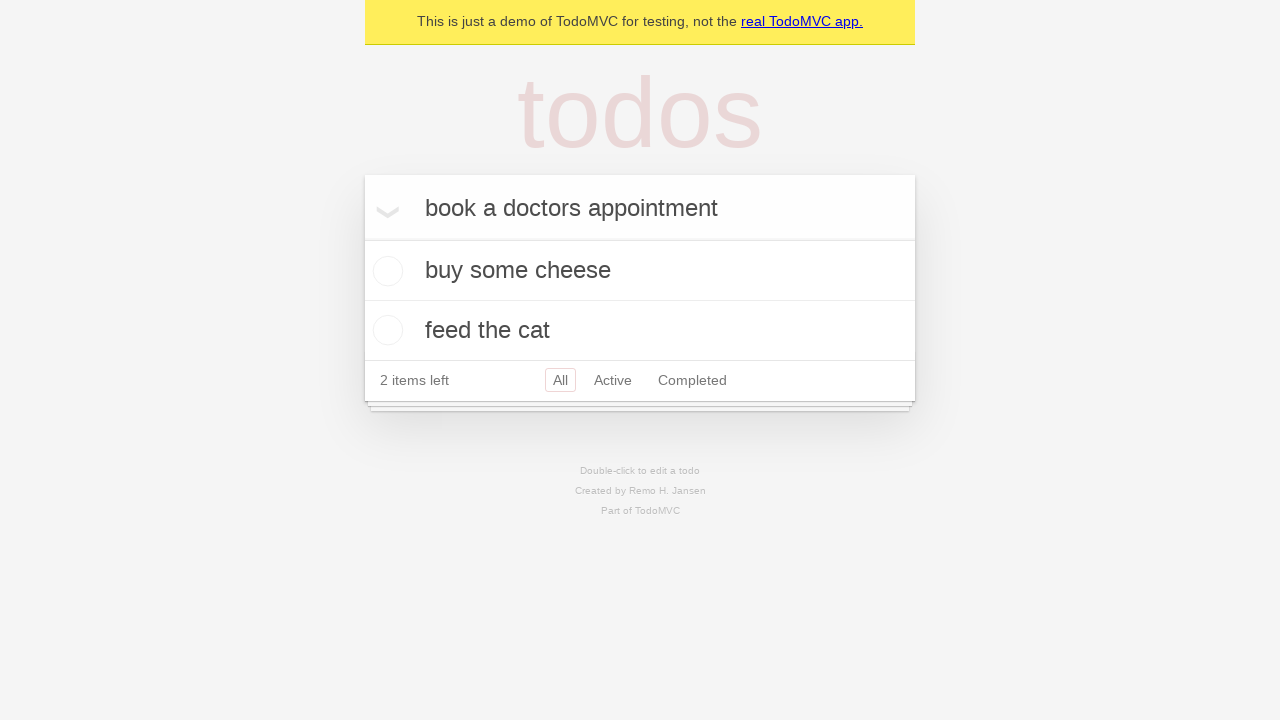

Pressed Enter to add third todo on internal:attr=[placeholder="What needs to be done?"i]
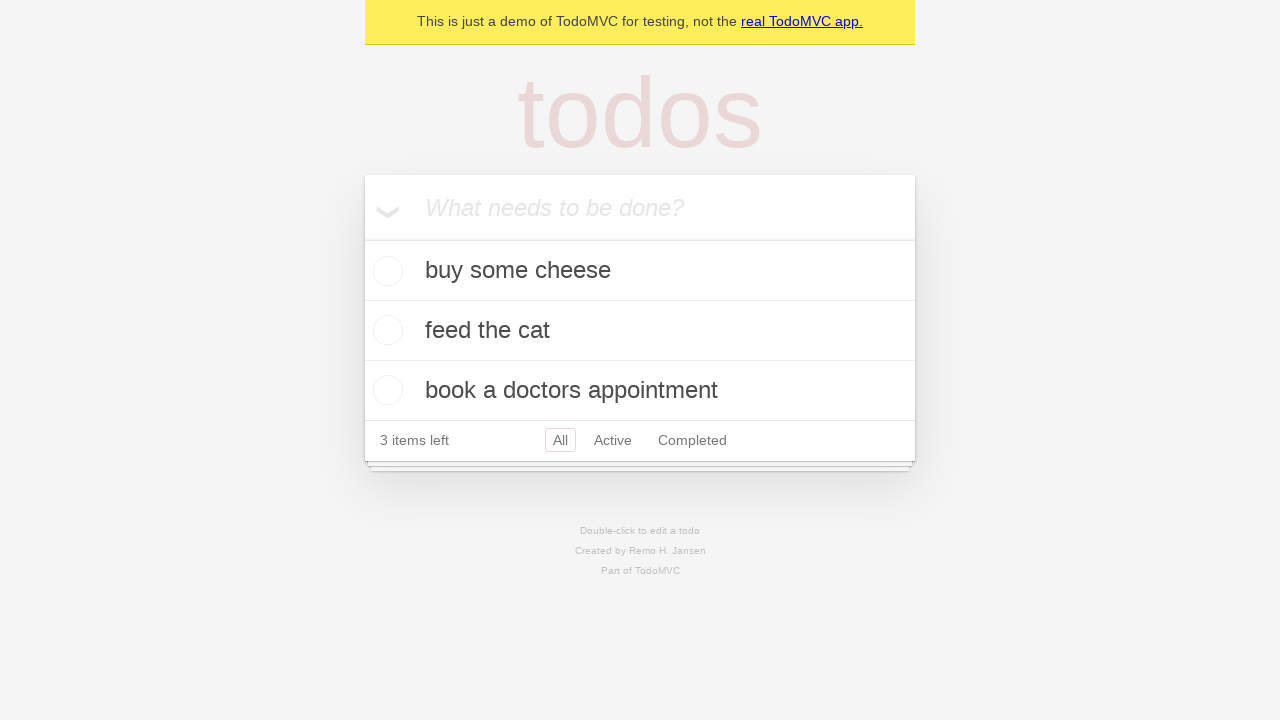

Checked toggle-all to mark all todos as complete at (362, 238) on internal:label="Mark all as complete"i
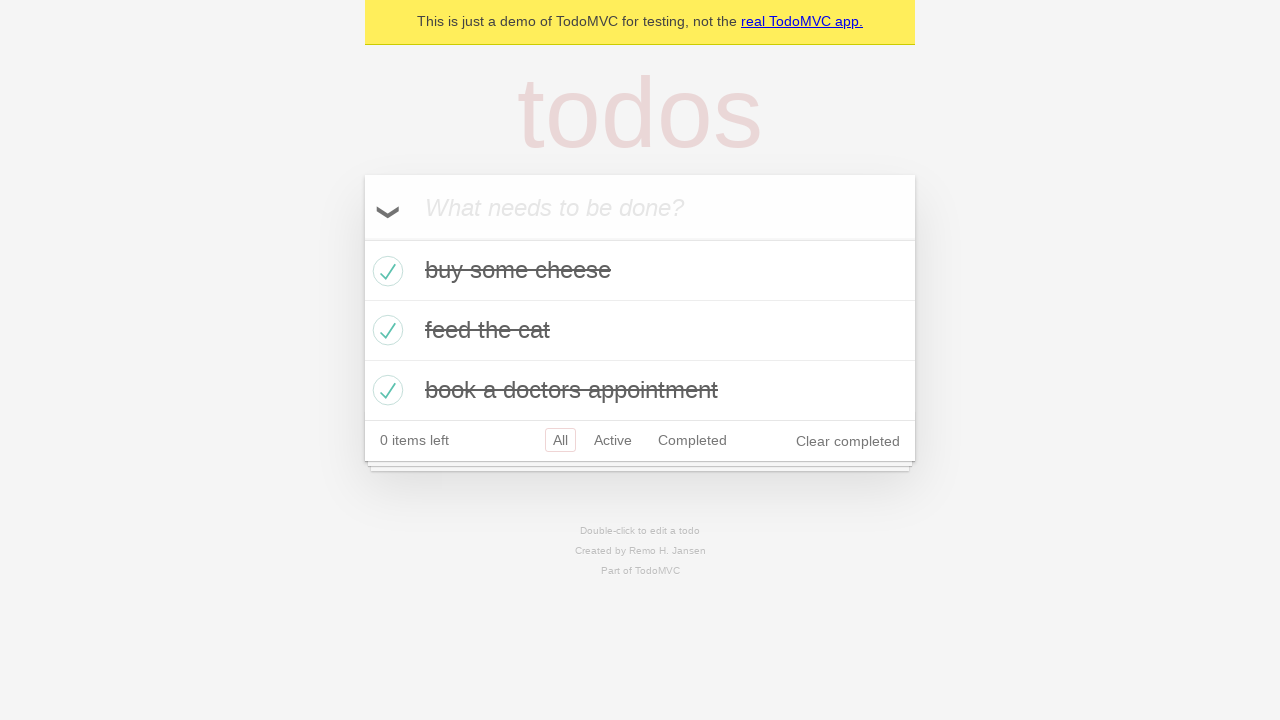

Unchecked toggle-all to clear complete state of all todos at (362, 238) on internal:label="Mark all as complete"i
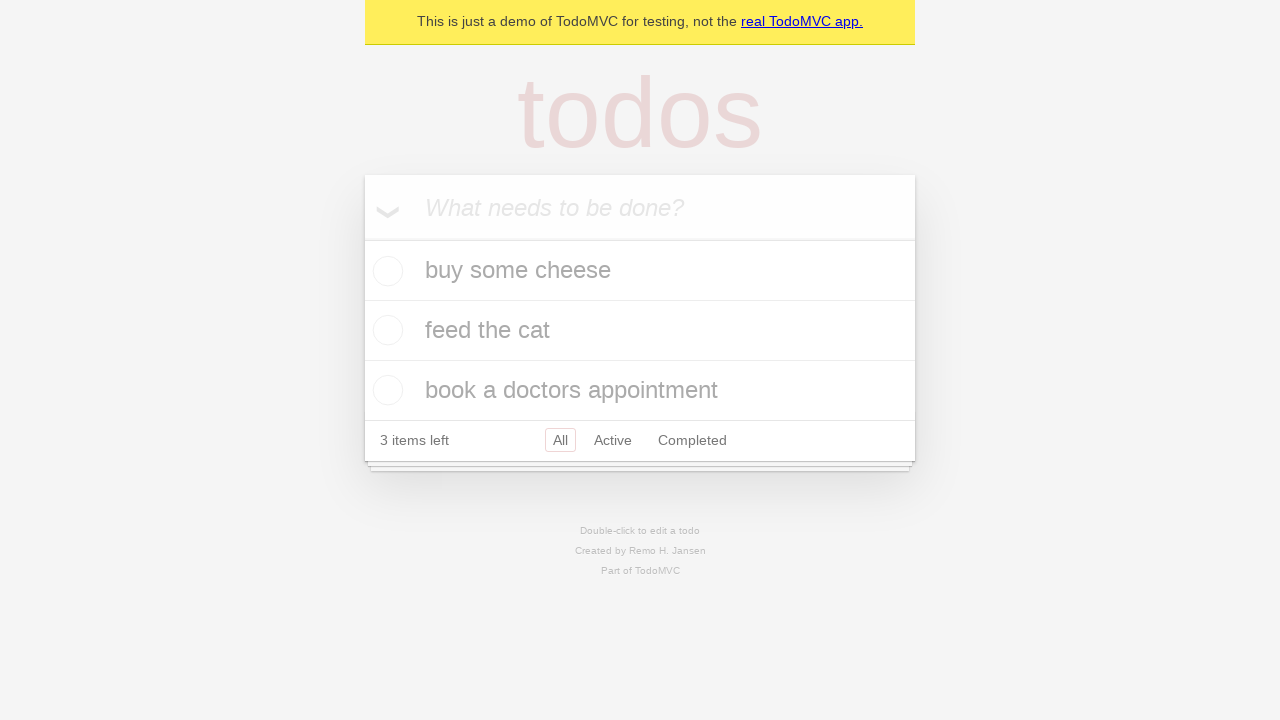

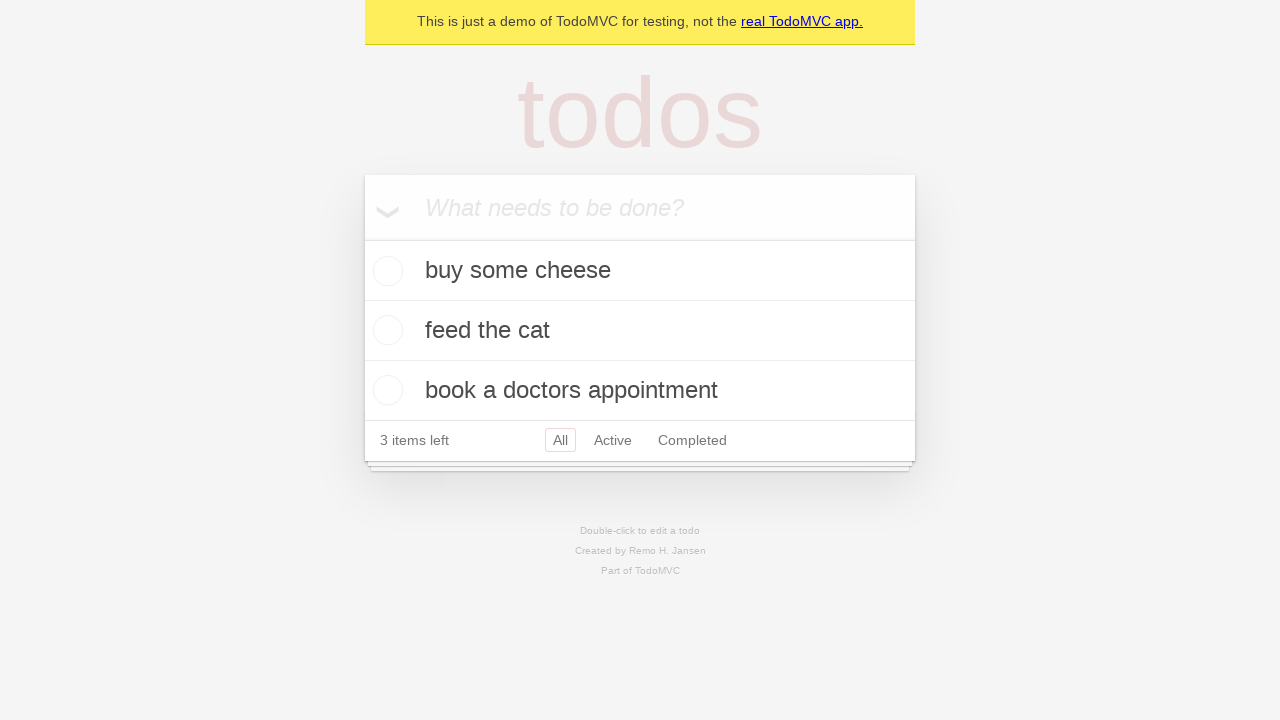